Tests scrolling the page vertically using JavaScript scrollTo method

Starting URL: https://selenium08.blogspot.com/2019/12/right-click.html

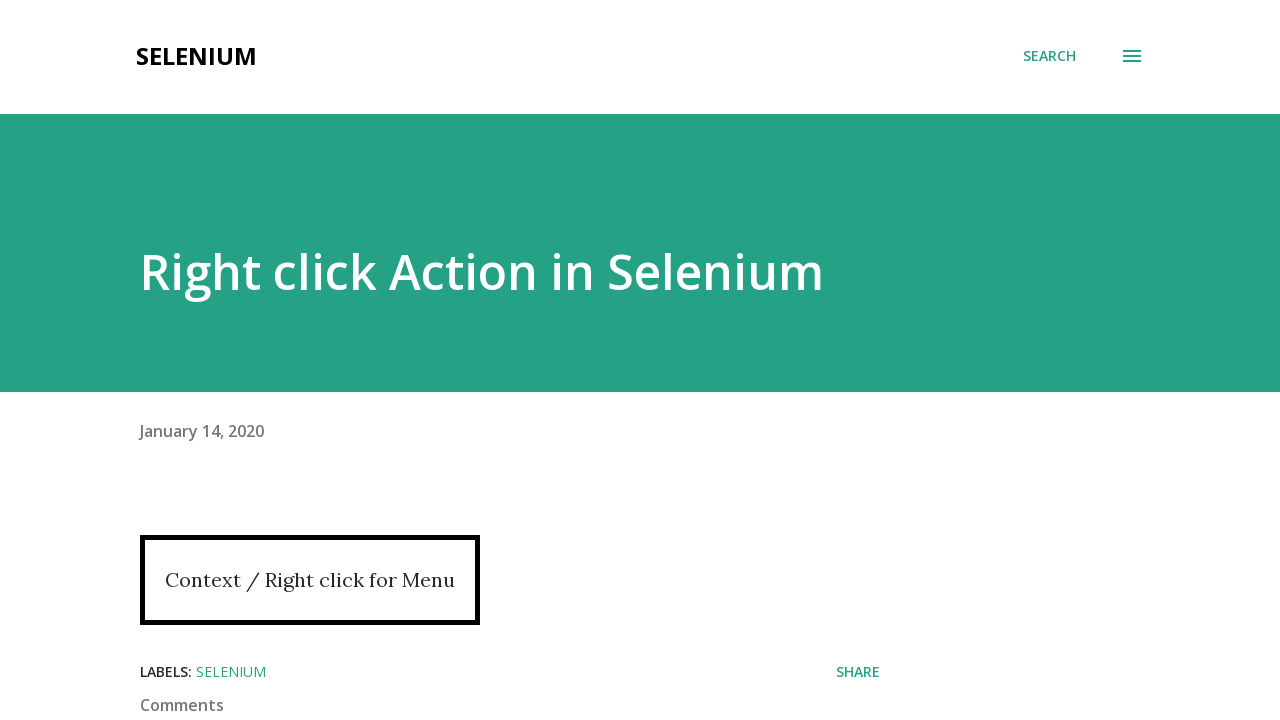

Scrolled page vertically to 200 pixels using JavaScript scrollTo method
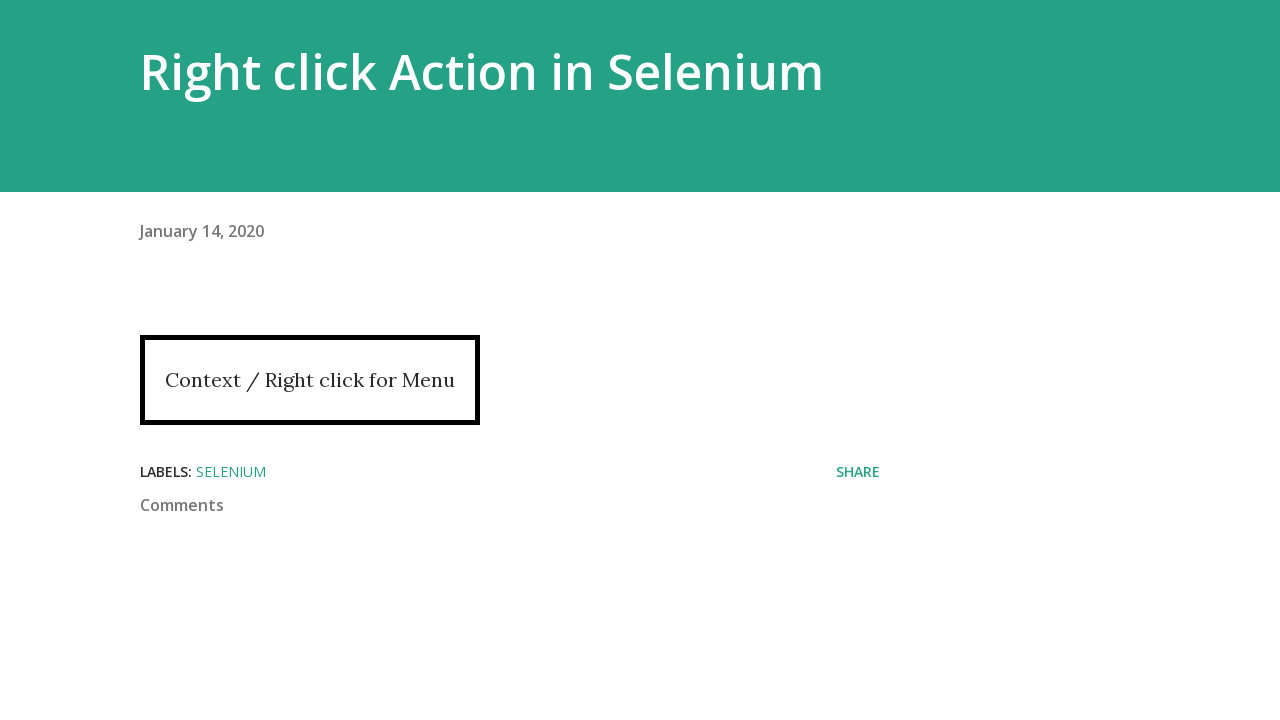

Scrolled page vertically to 400 pixels using JavaScript scrollTo method
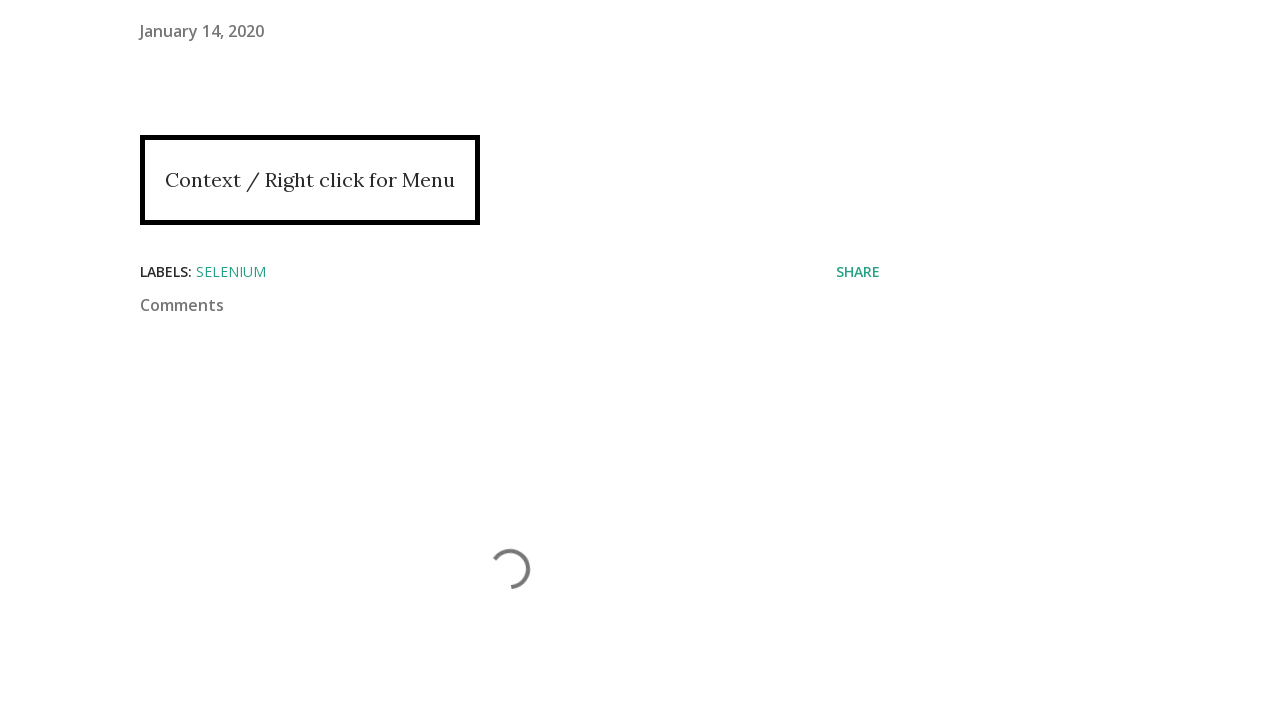

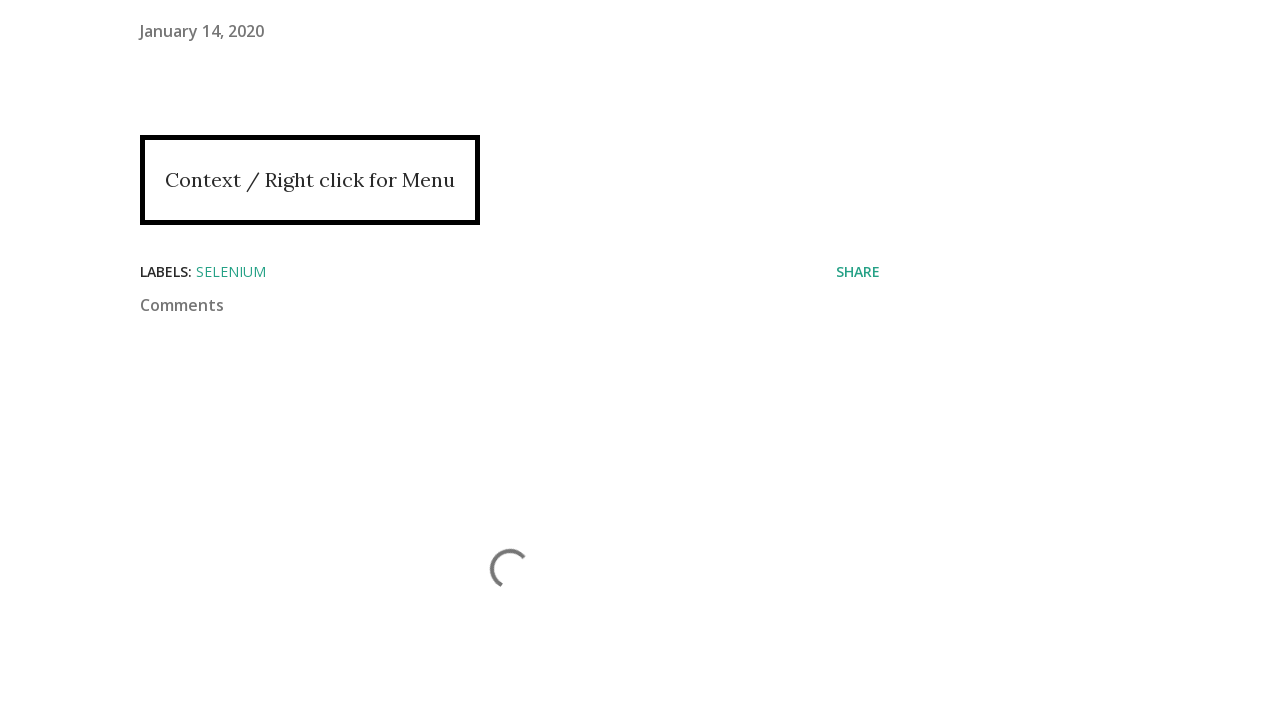